Tests dropdown list by selecting different options from the dropdown menu

Starting URL: https://the-internet.herokuapp.com

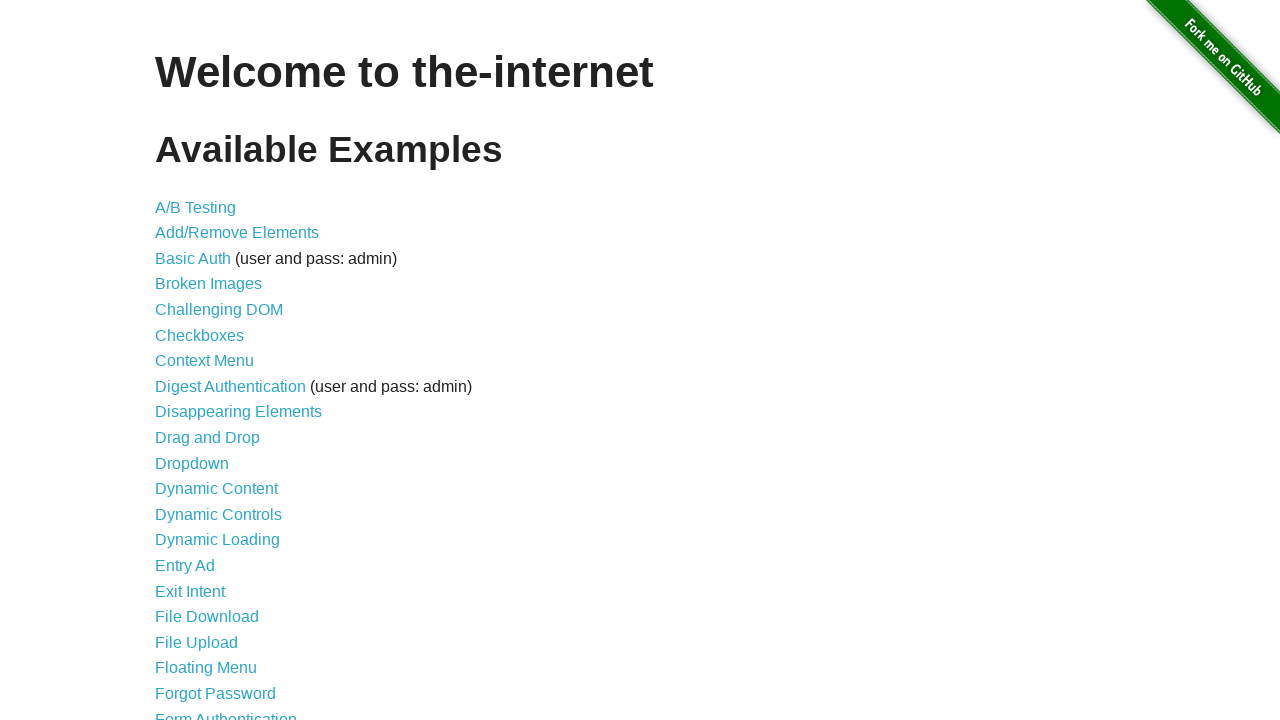

Clicked on Dropdown link to navigate to dropdown list page at (192, 463) on internal:role=link[name="Dropdown"i]
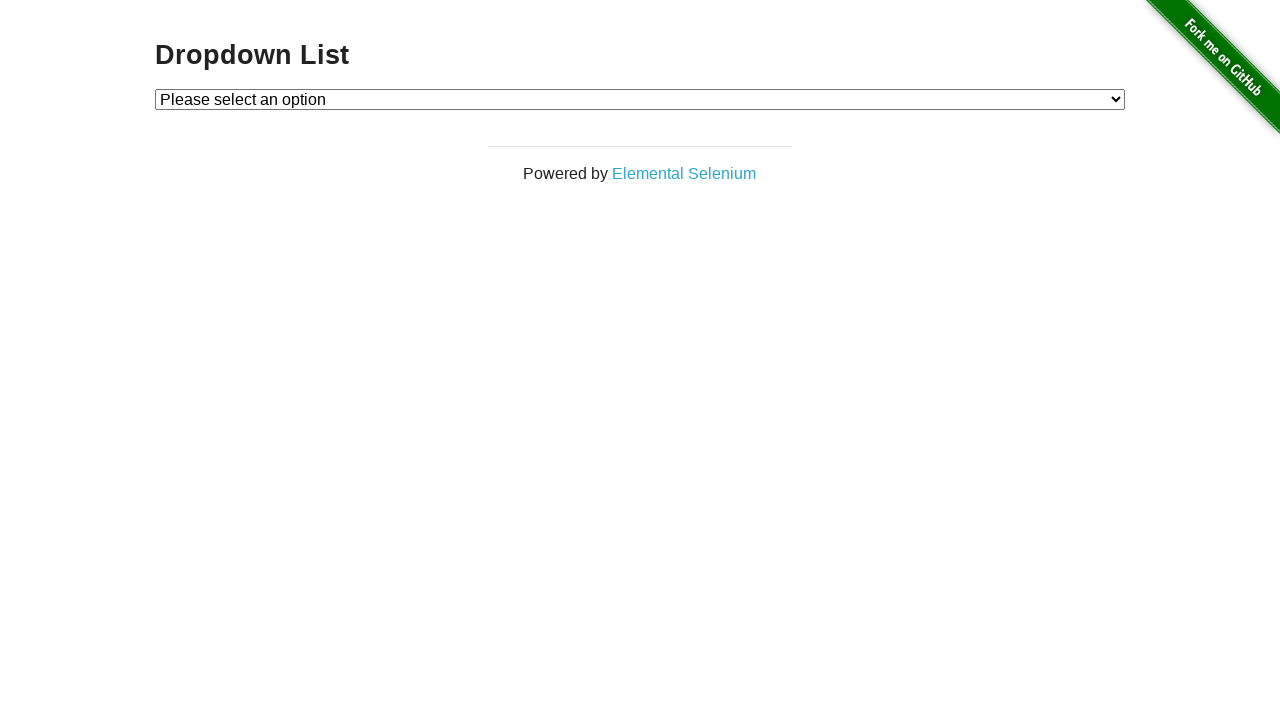

Selected Option 1 from the dropdown menu on #dropdown
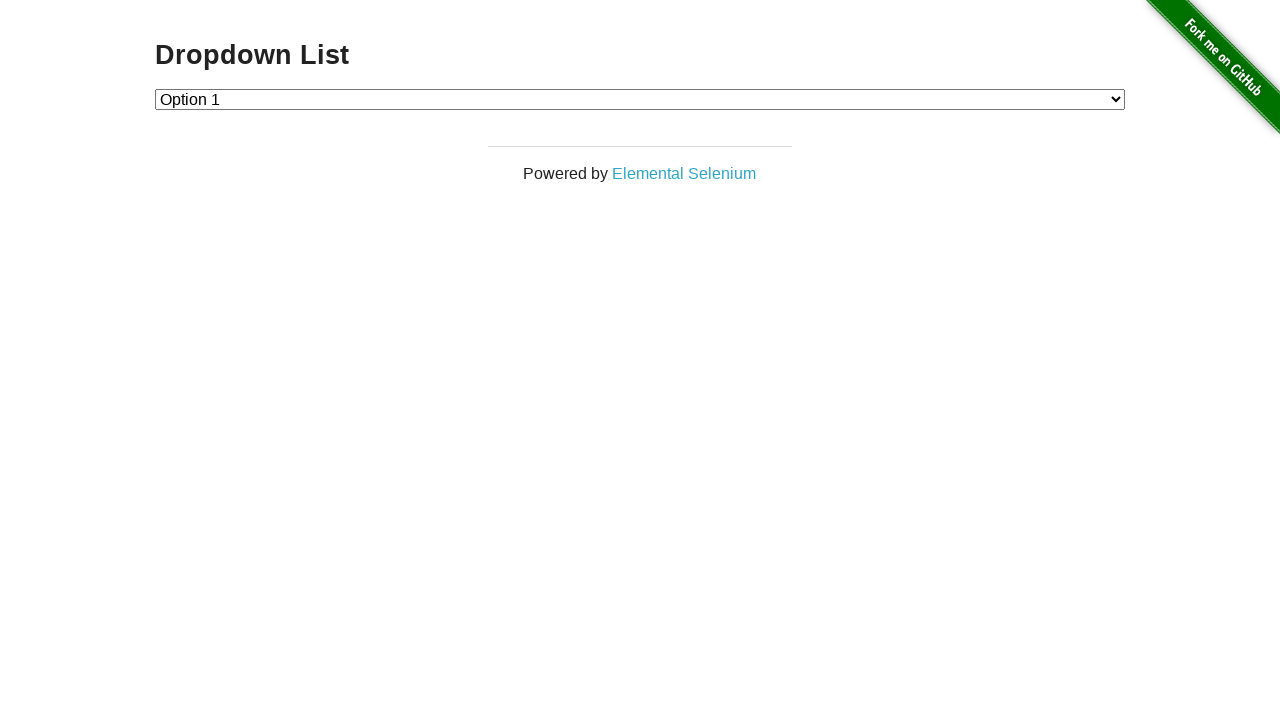

Selected Option 2 from the dropdown menu on #dropdown
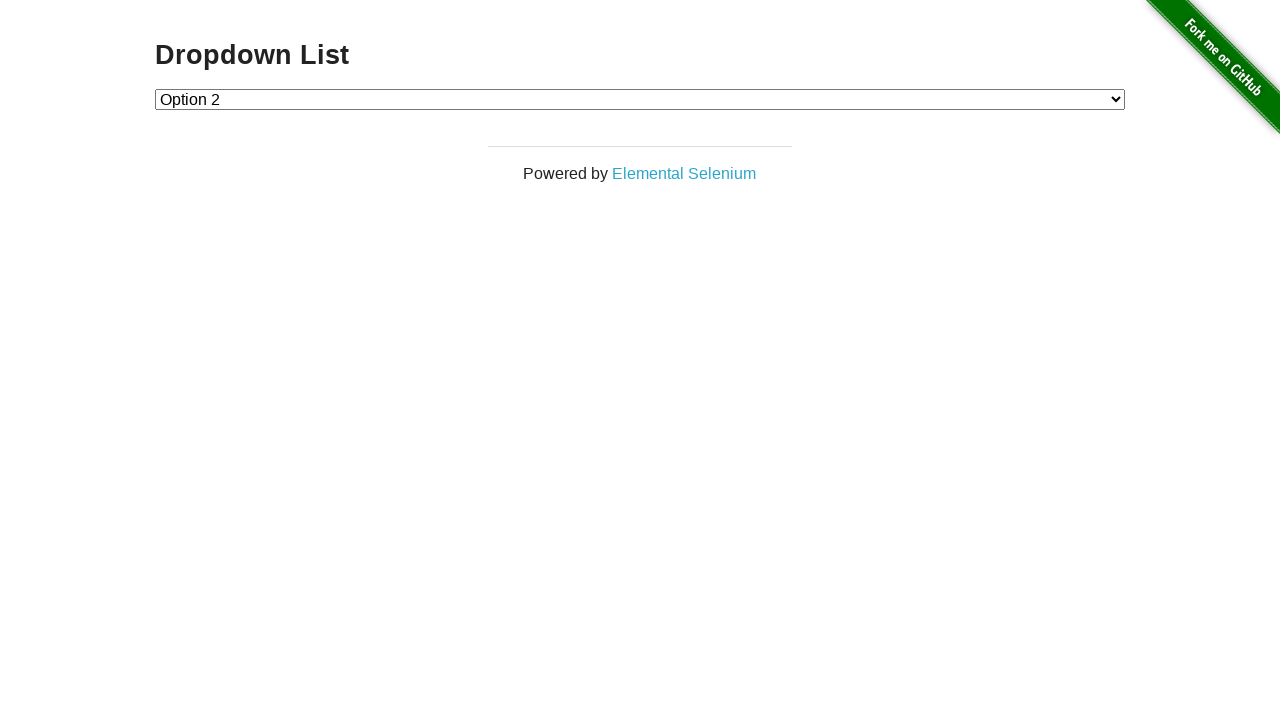

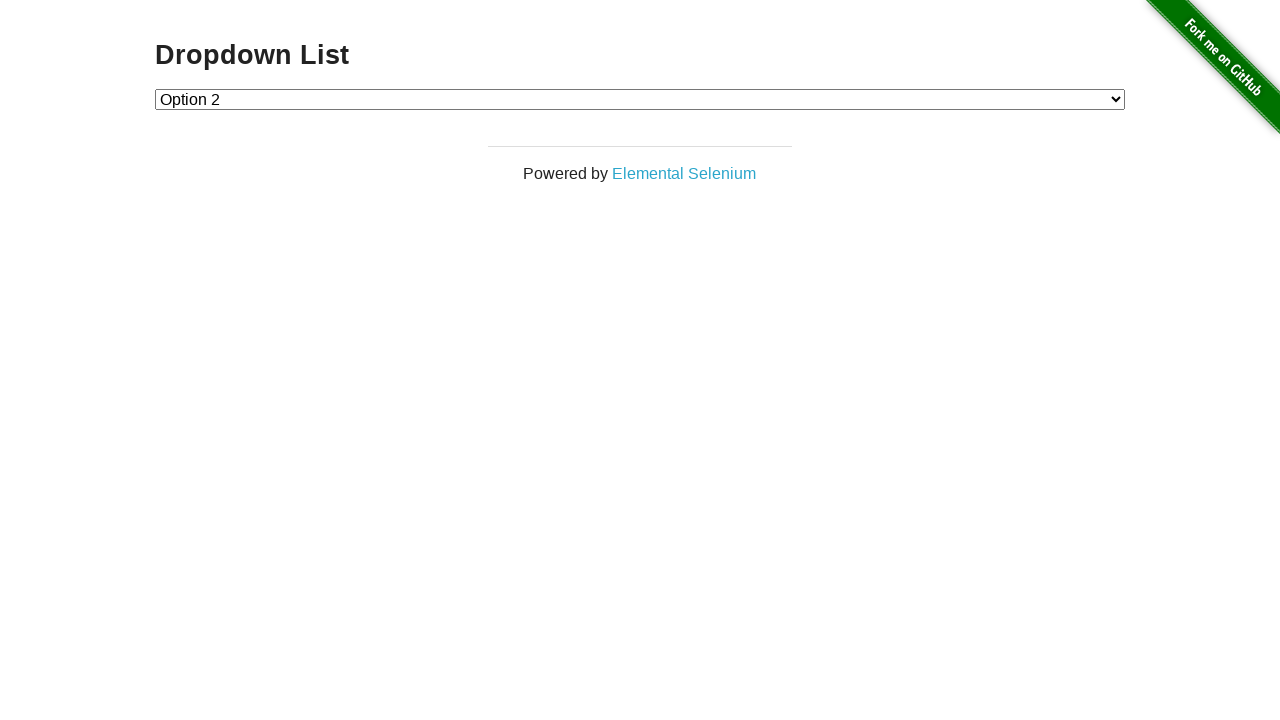